Tests right-click context menu by right-clicking an element, hovering over menu option, and handling alert

Starting URL: http://swisnl.github.io/jQuery-contextMenu/demo.html

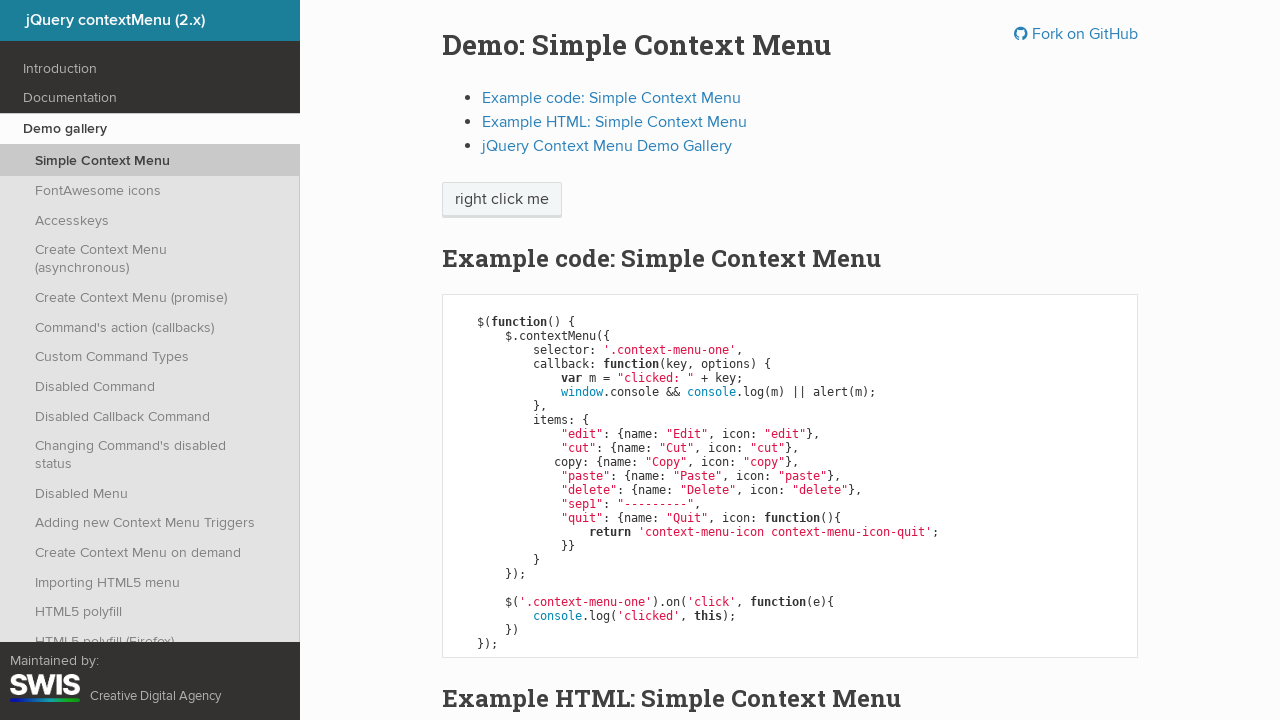

Right-clicked on 'right click me' button to open context menu at (502, 200) on xpath=//span[contains(text(),'right click me')]
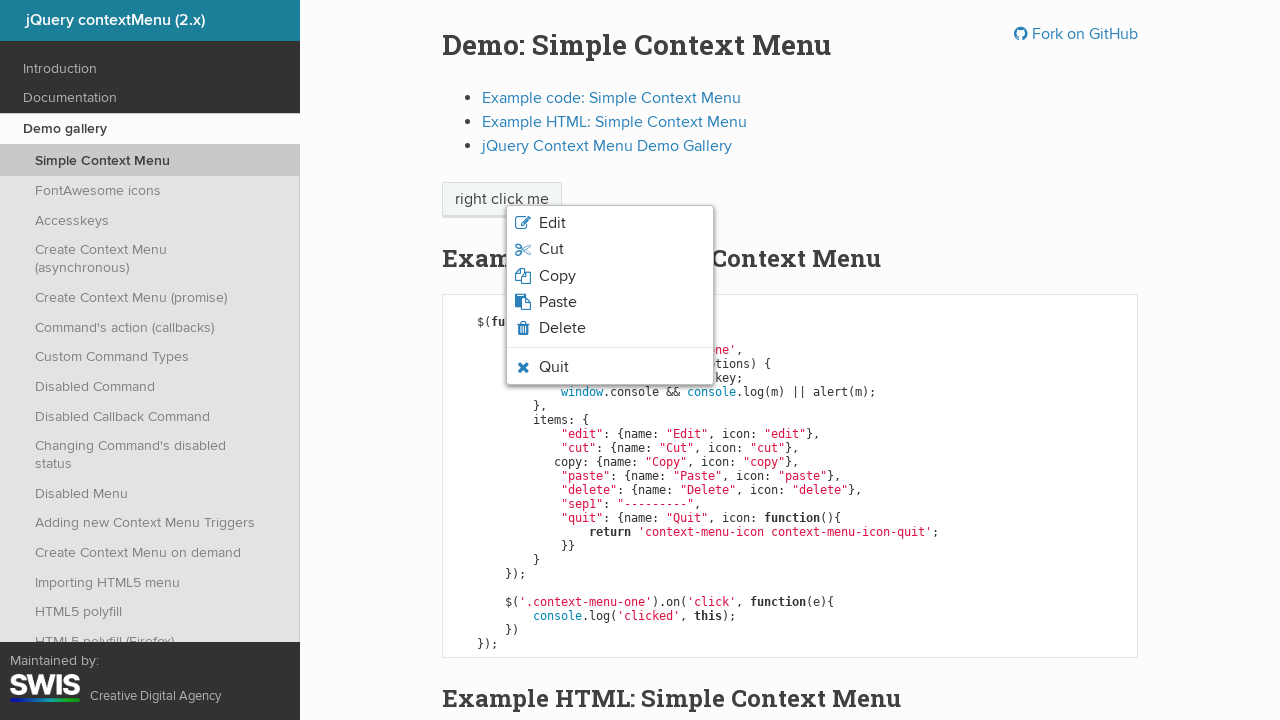

Hovered over paste option in context menu at (610, 302) on xpath=//li[contains(@class,'context-menu-icon-paste')]
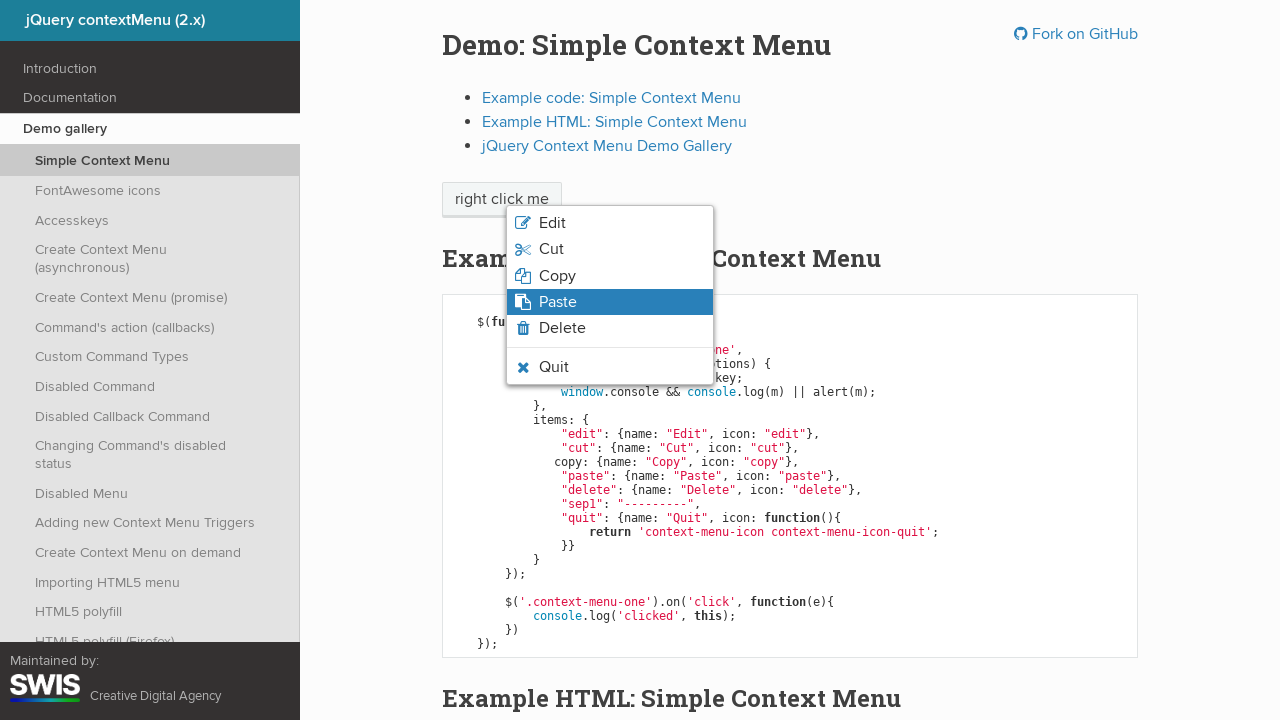

Paste option hover state became visible
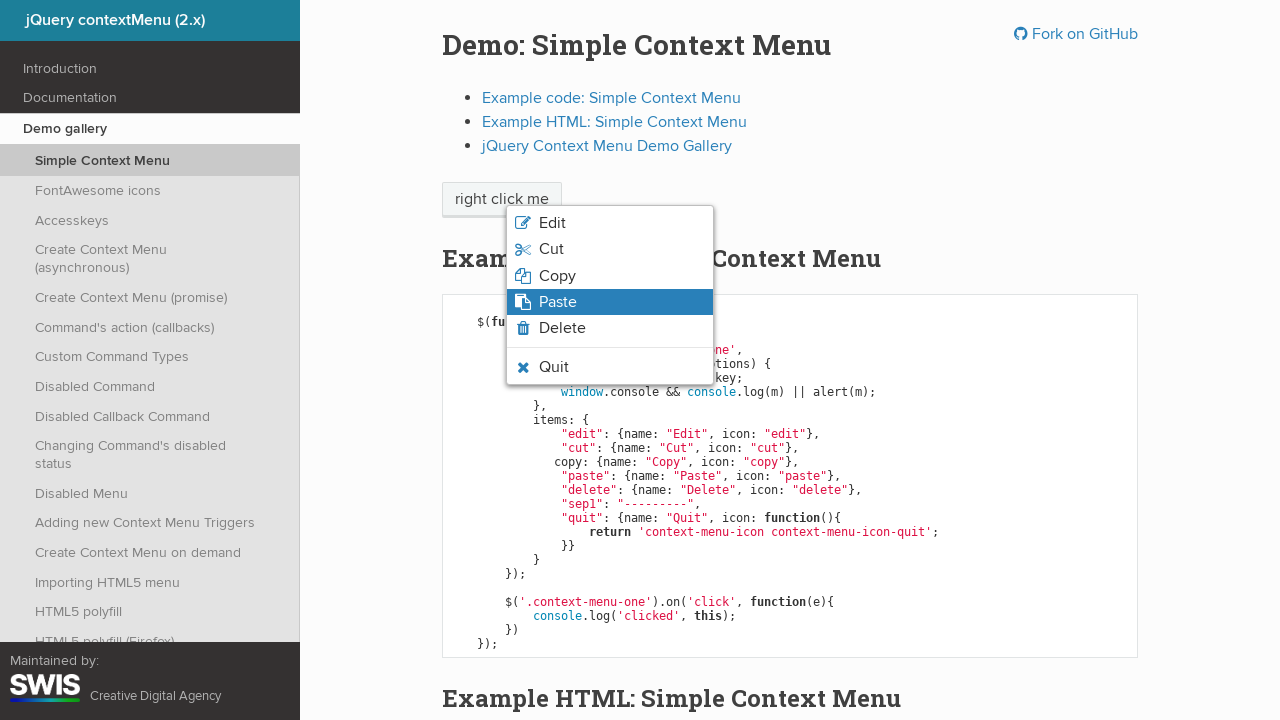

Clicked paste option from context menu at (610, 302) on xpath=//li[contains(@class,'context-menu-icon-paste')]
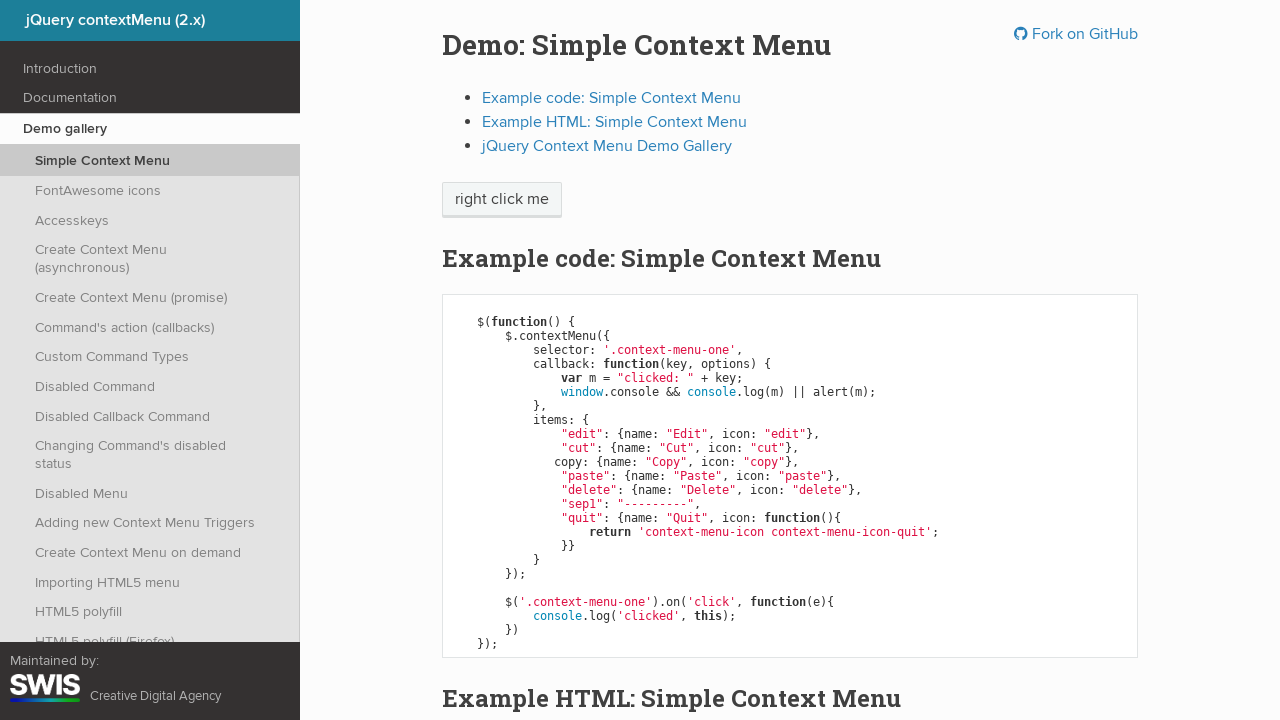

Set up alert dialog handler to accept alerts
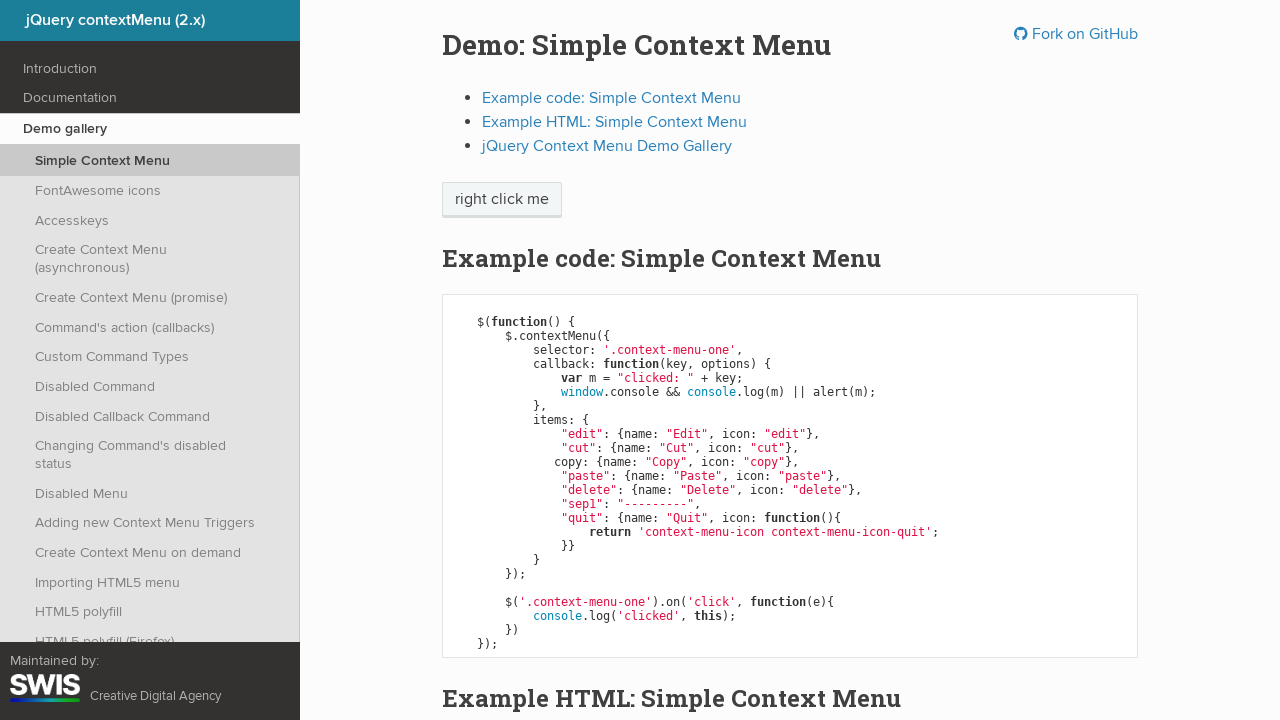

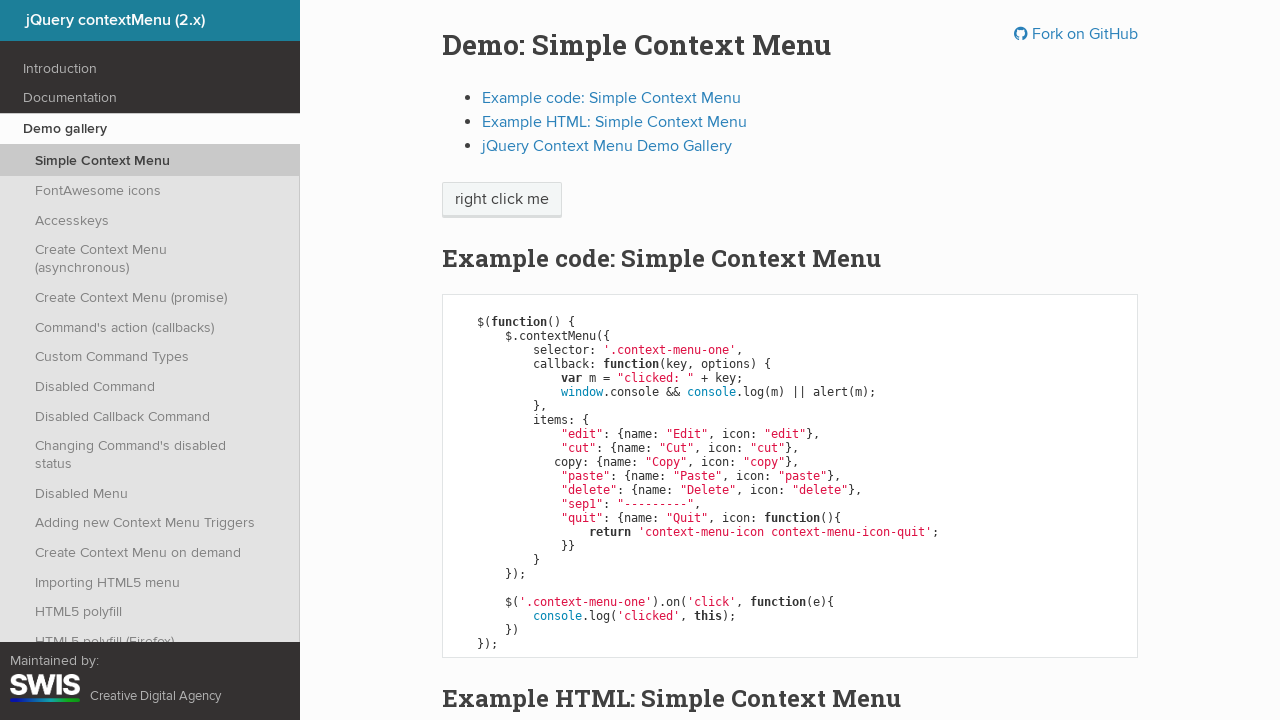